Tests that a todo item is removed when edited to an empty string

Starting URL: https://demo.playwright.dev/todomvc

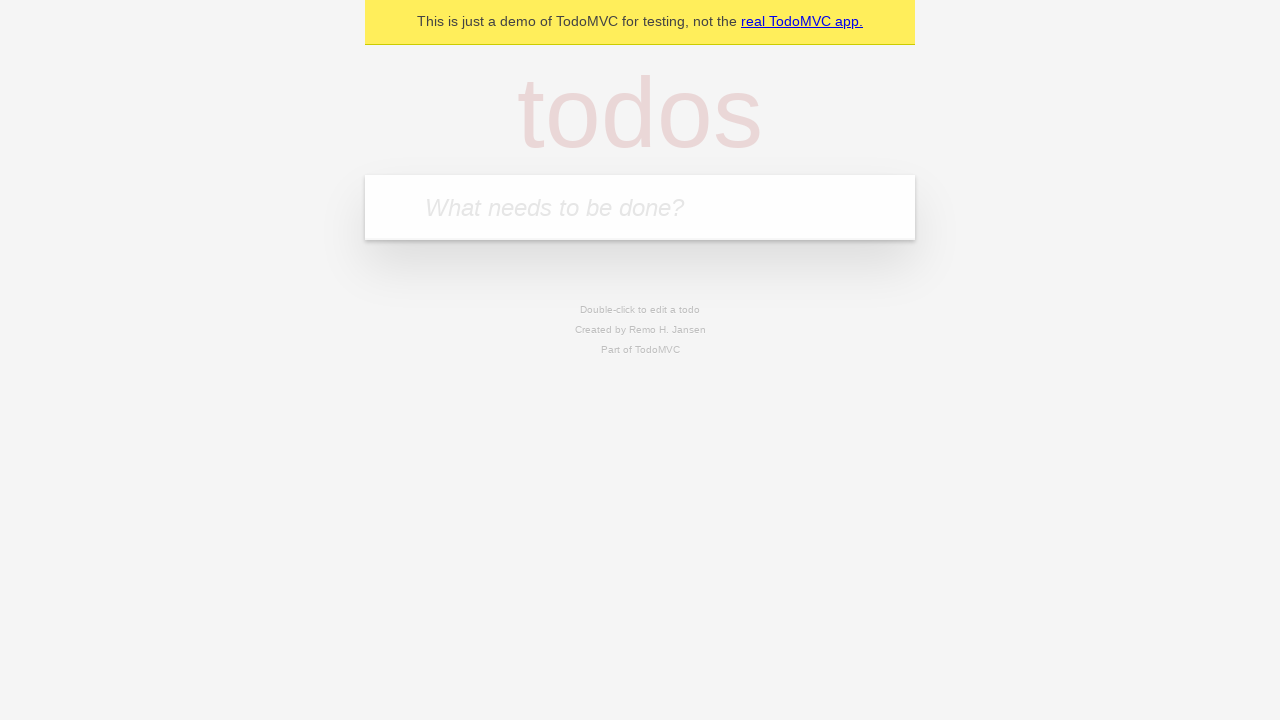

Filled todo input with 'buy some cheese' on internal:attr=[placeholder="What needs to be done?"i]
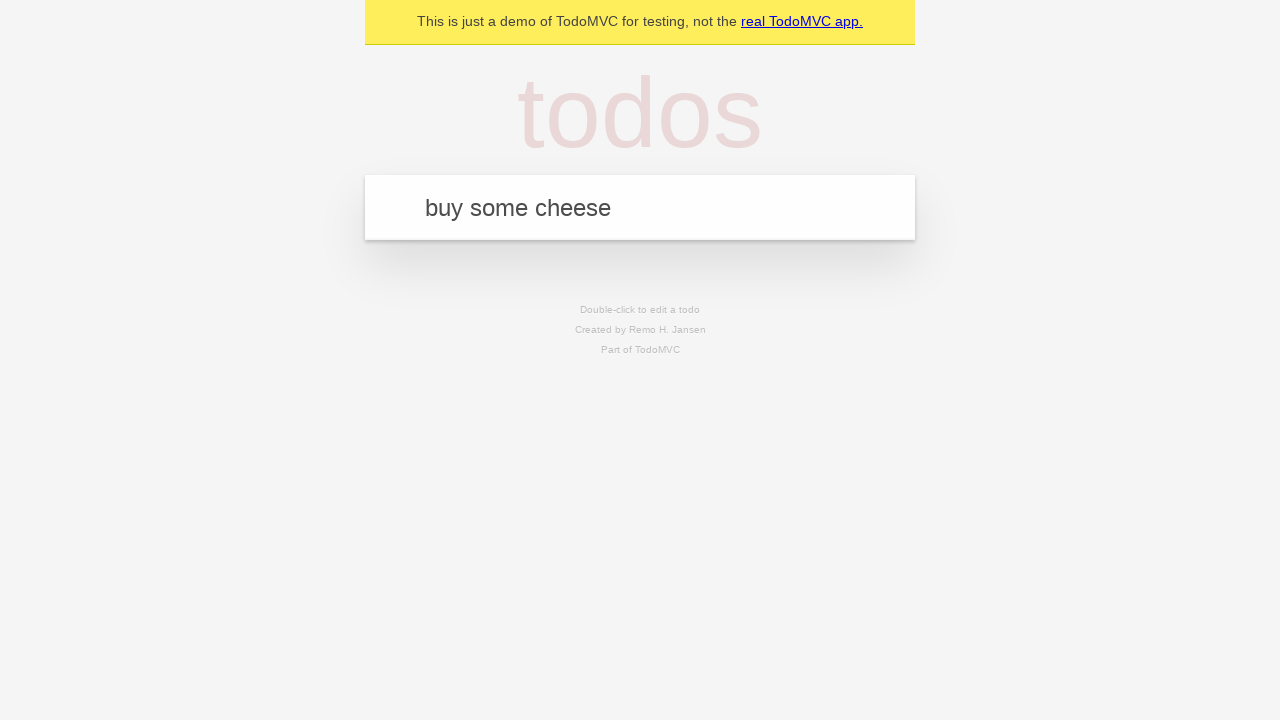

Pressed Enter to create first todo on internal:attr=[placeholder="What needs to be done?"i]
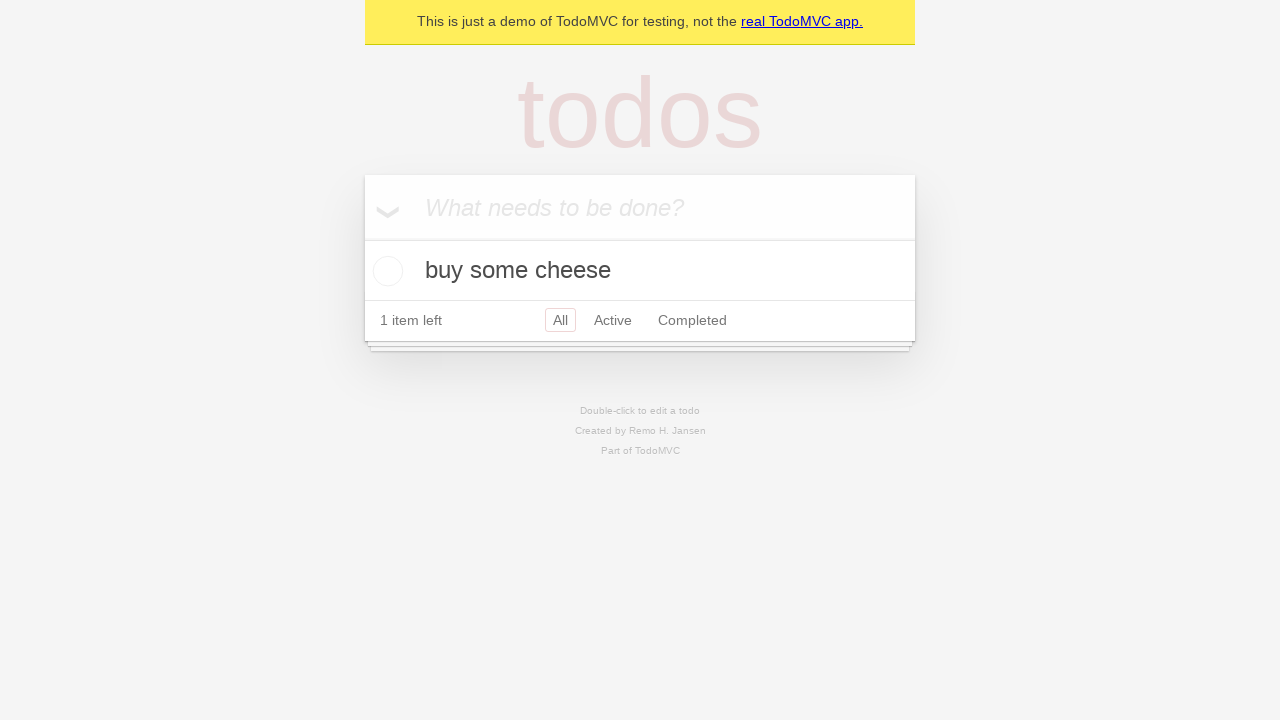

Filled todo input with 'feed the cat' on internal:attr=[placeholder="What needs to be done?"i]
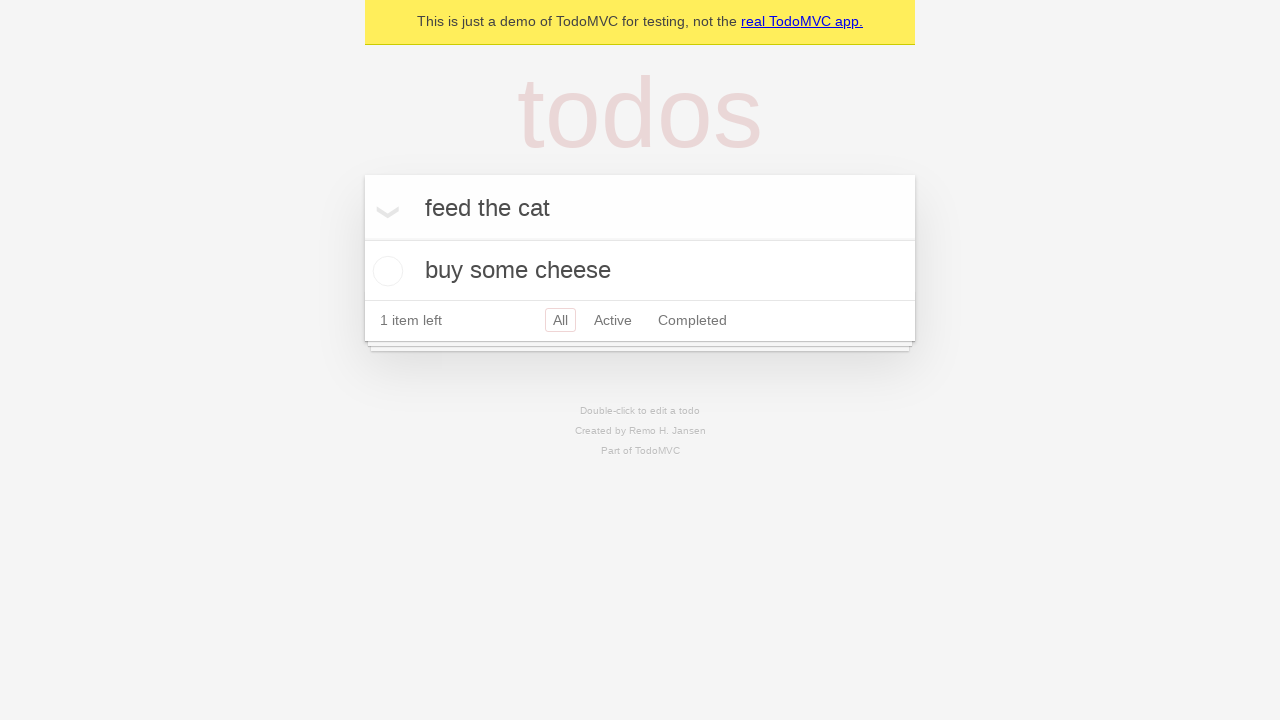

Pressed Enter to create second todo on internal:attr=[placeholder="What needs to be done?"i]
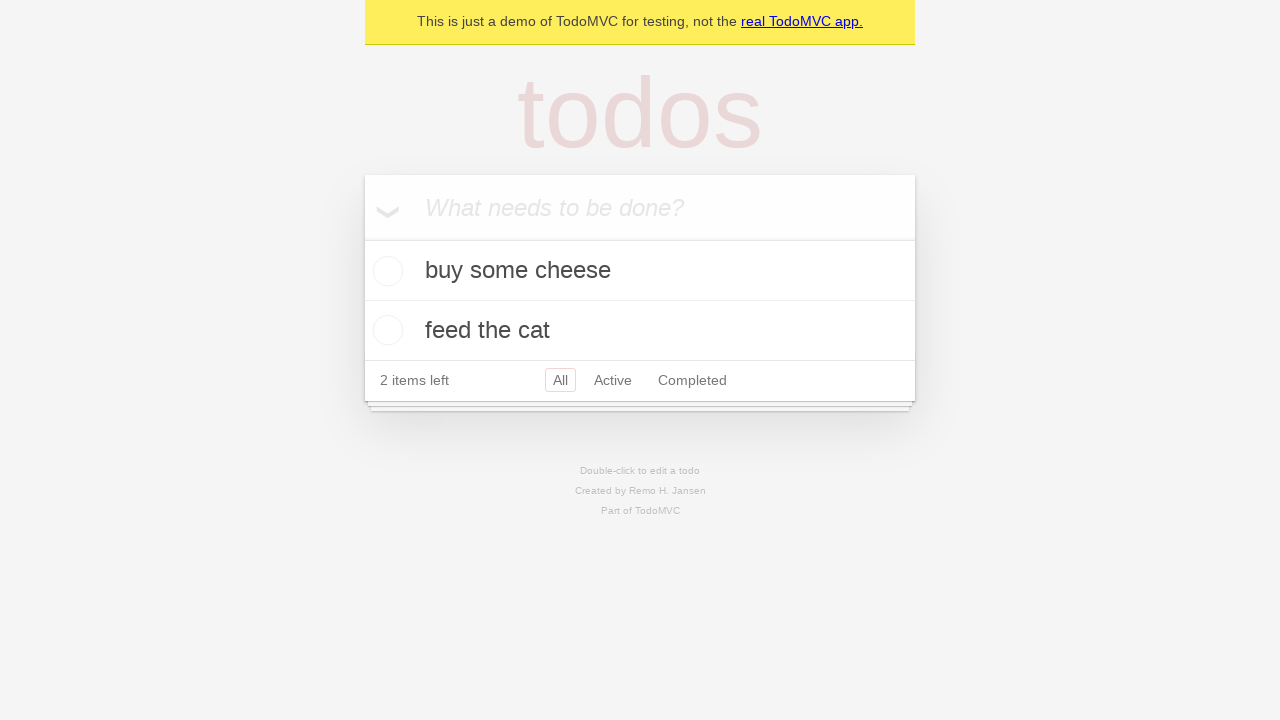

Filled todo input with 'book a doctors appointment' on internal:attr=[placeholder="What needs to be done?"i]
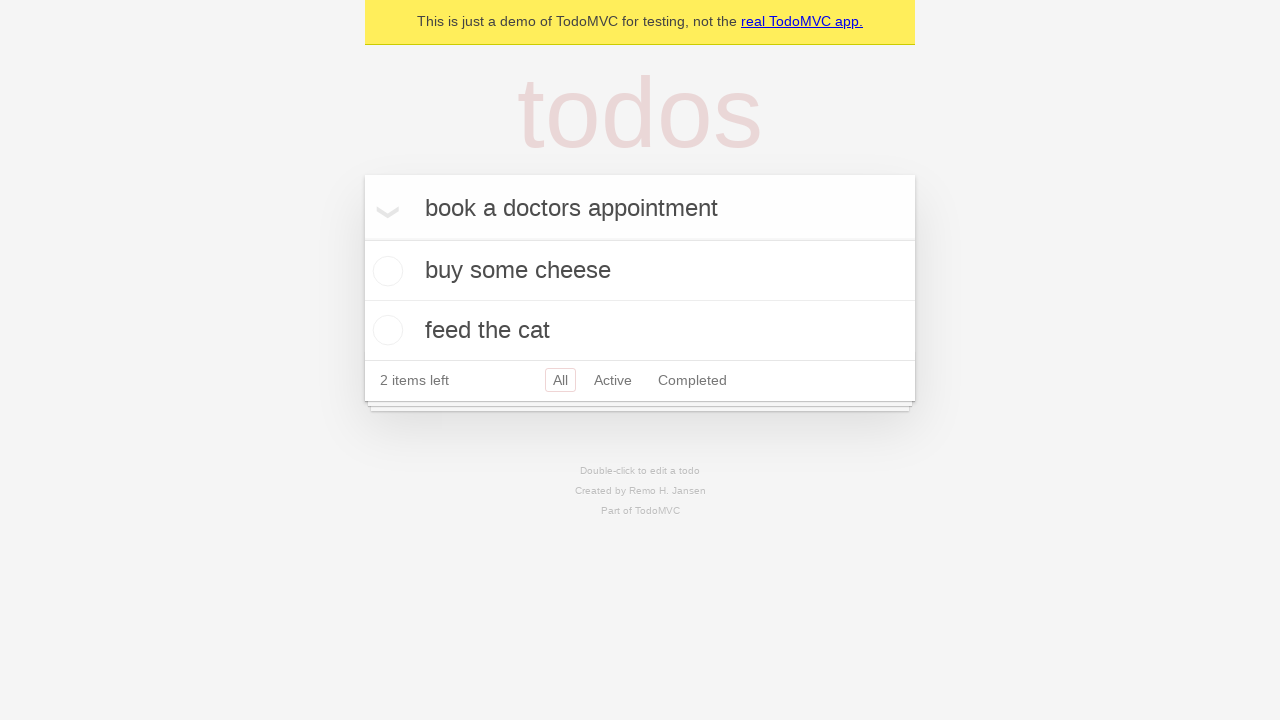

Pressed Enter to create third todo on internal:attr=[placeholder="What needs to be done?"i]
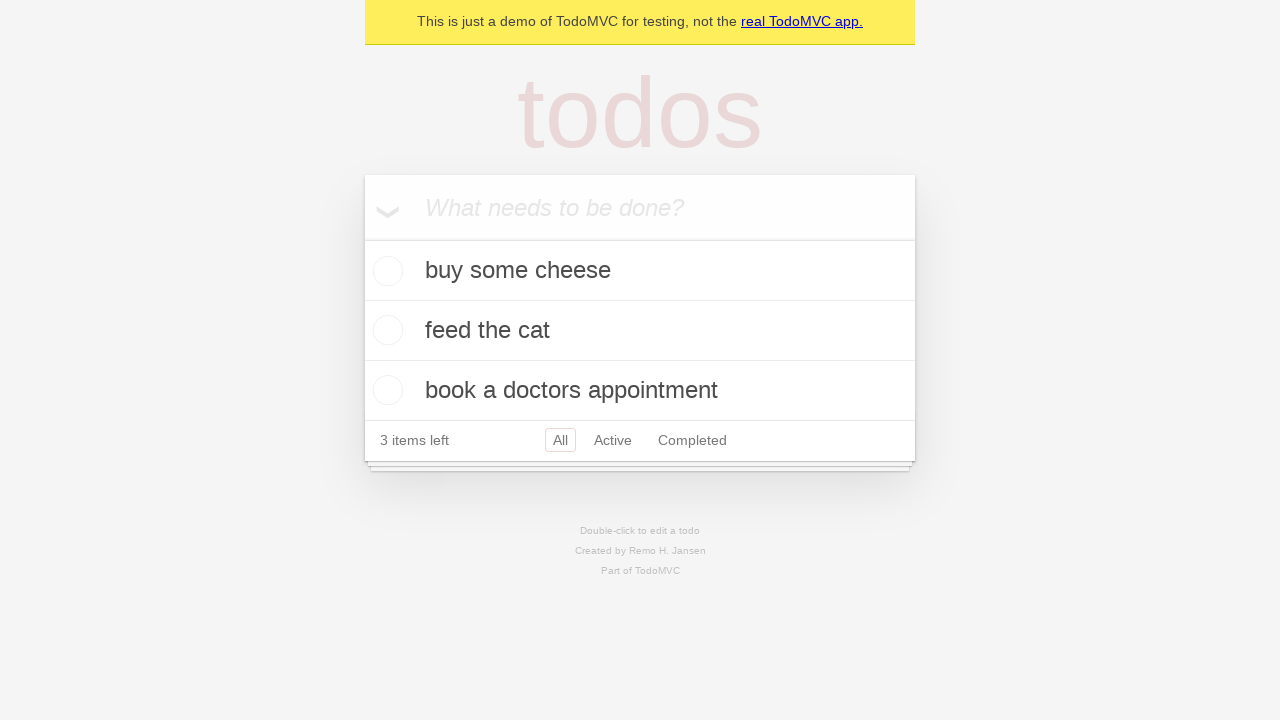

Double-clicked second todo item to enter edit mode at (640, 331) on internal:testid=[data-testid="todo-item"s] >> nth=1
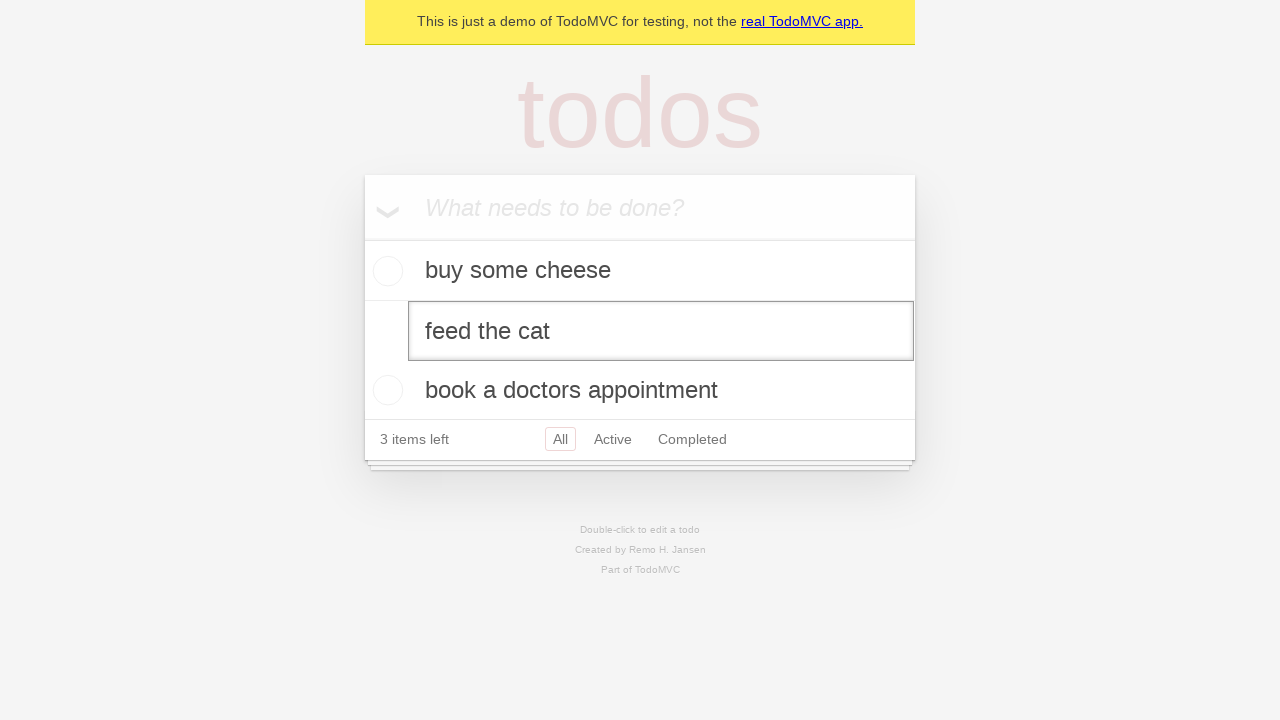

Cleared the edit textbox to empty string on internal:testid=[data-testid="todo-item"s] >> nth=1 >> internal:role=textbox[nam
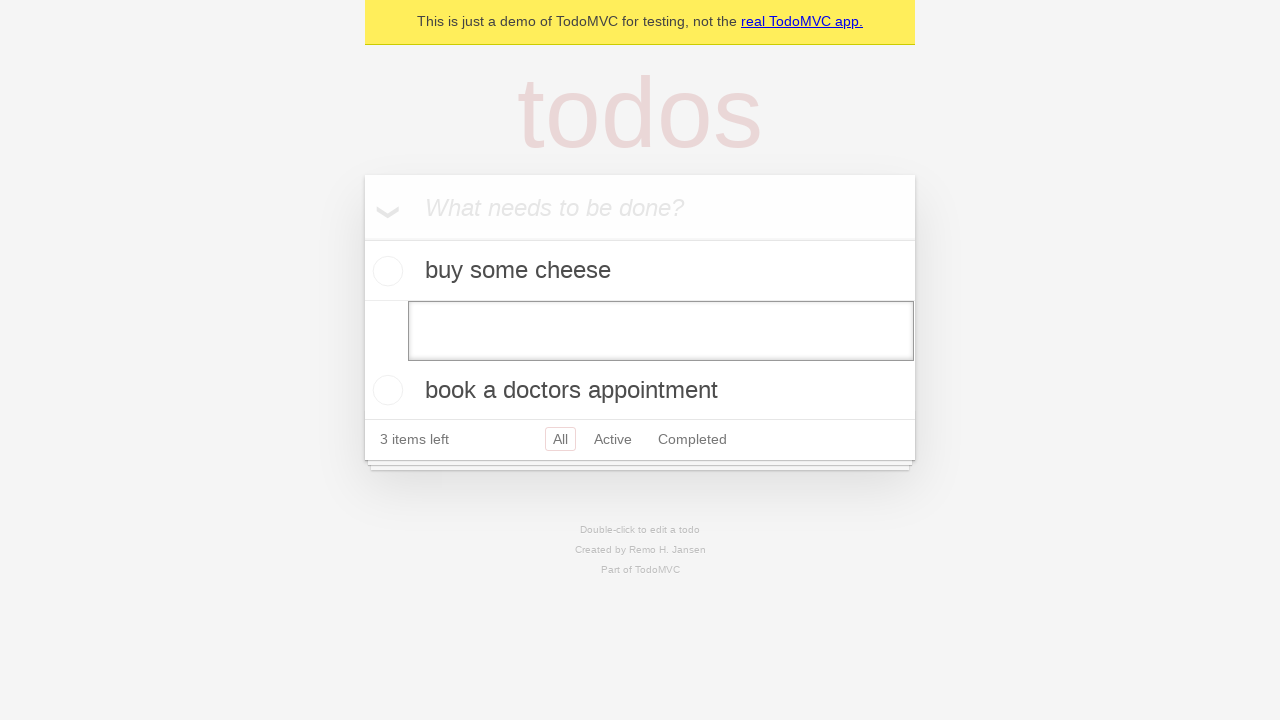

Pressed Enter to confirm empty edit - todo item should be removed on internal:testid=[data-testid="todo-item"s] >> nth=1 >> internal:role=textbox[nam
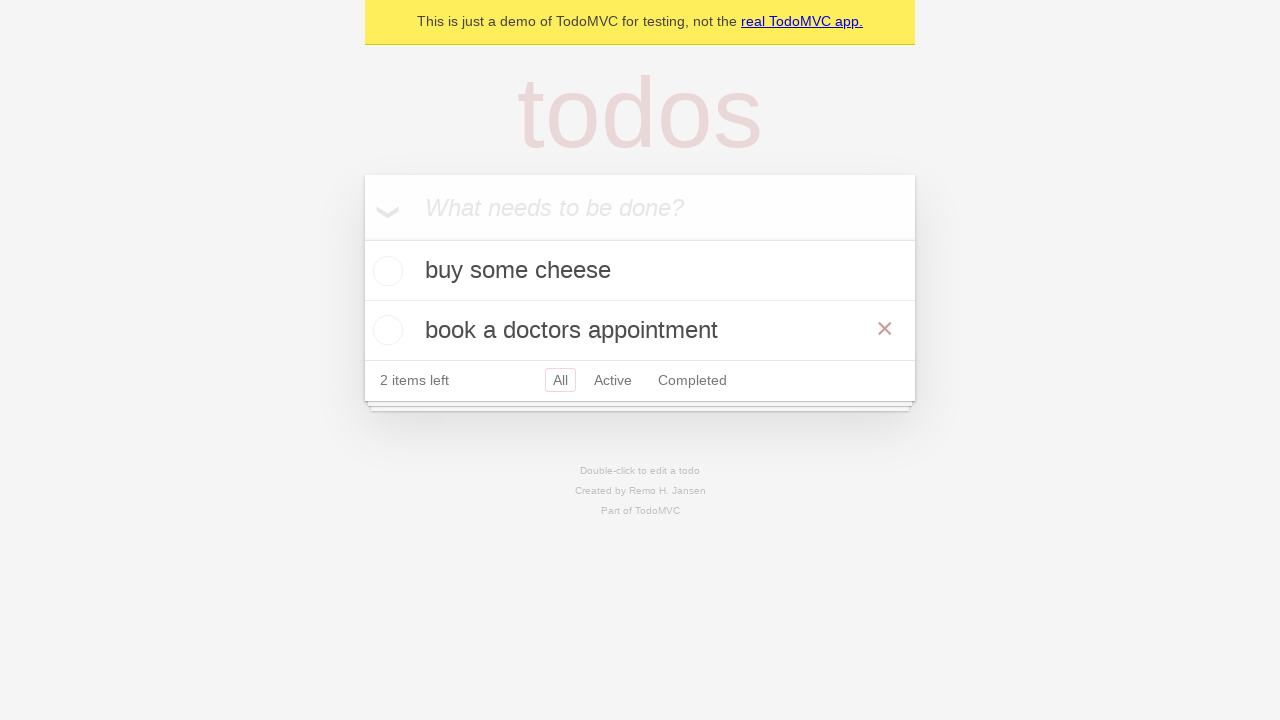

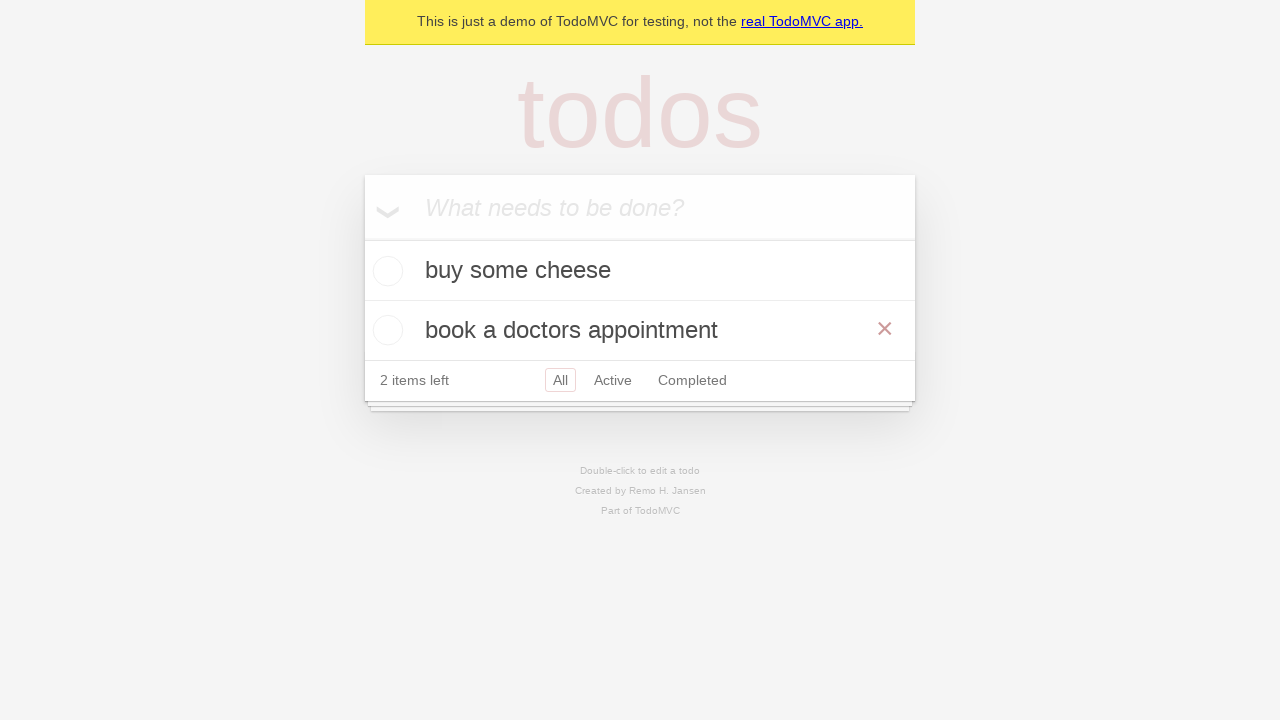